Tests dropdown menu functionality by selecting an option from a dropdown element using visible text

Starting URL: https://the-internet.herokuapp.com/dropdown

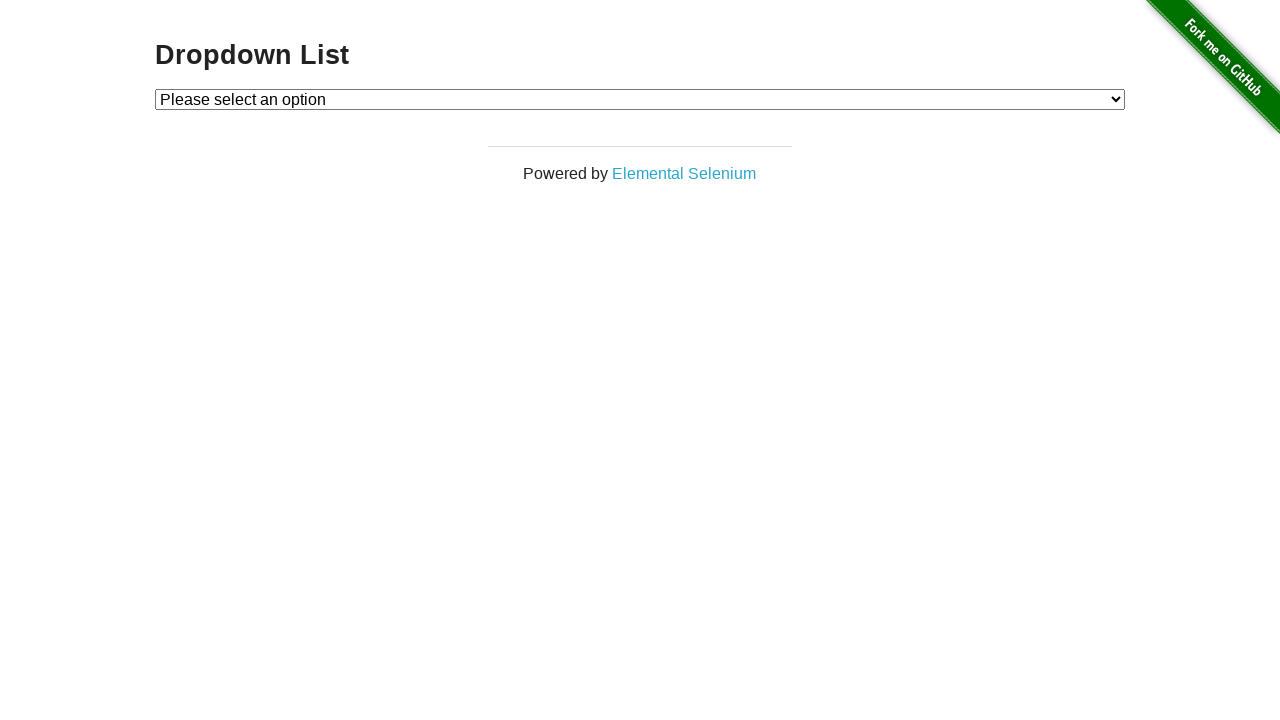

Navigated to dropdown test page
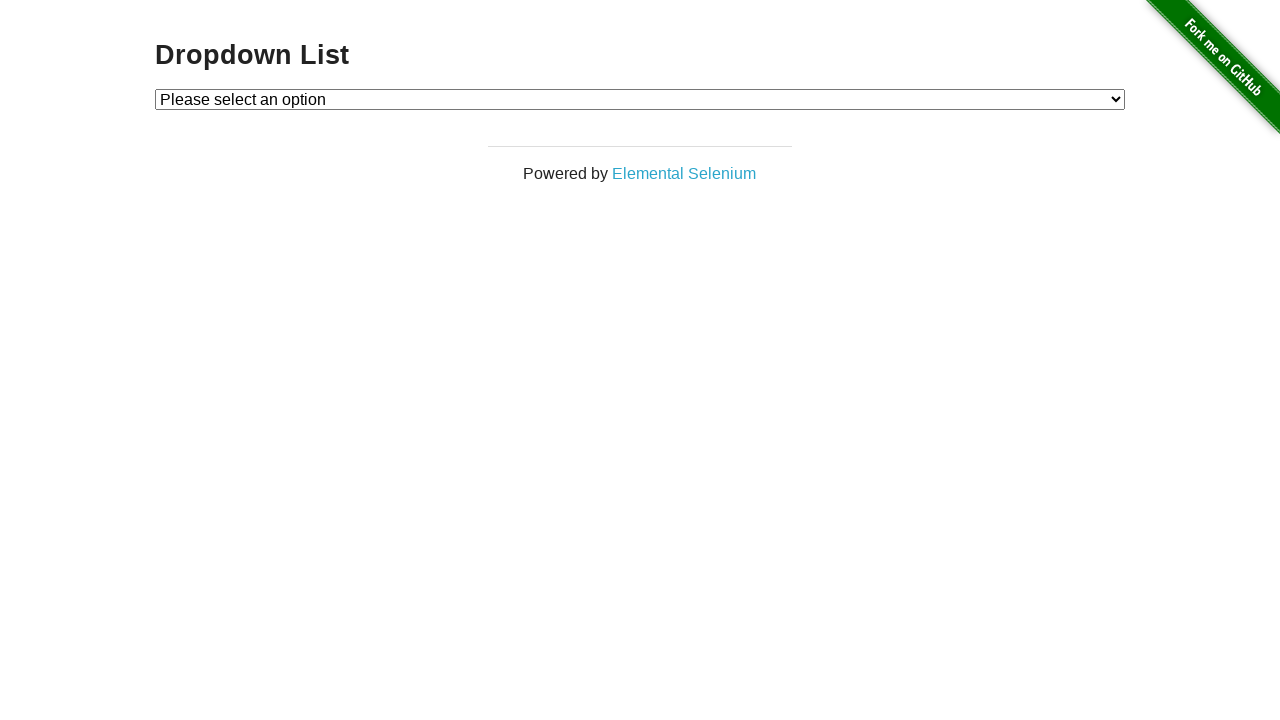

Selected 'Option 1' from dropdown menu on #dropdown
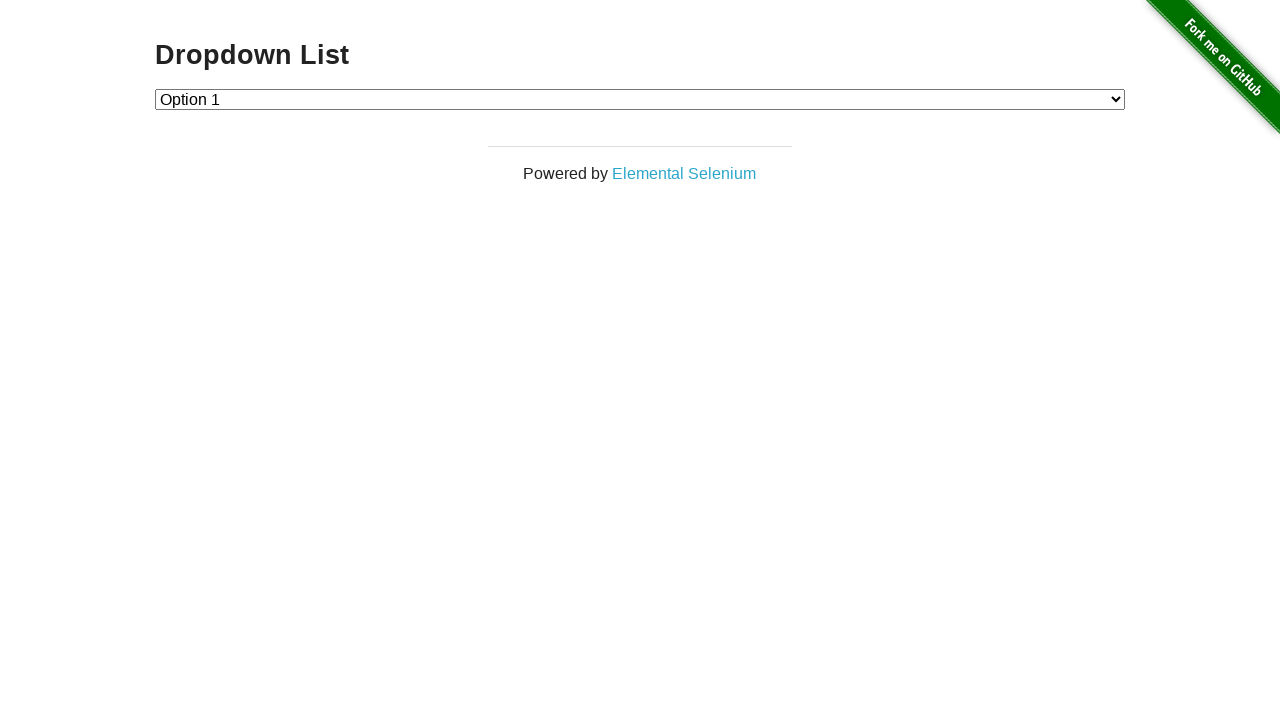

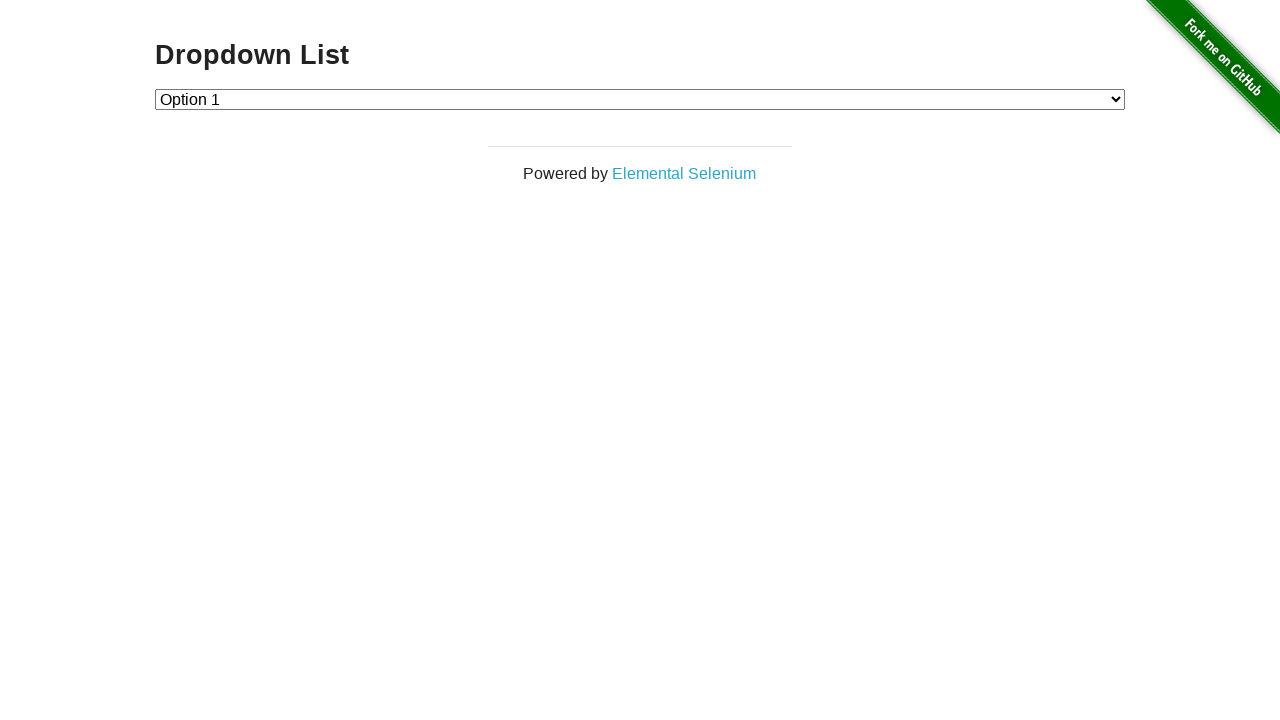